Navigates to the Puma India website homepage and waits for the page to load.

Starting URL: https://in.puma.com/in/en

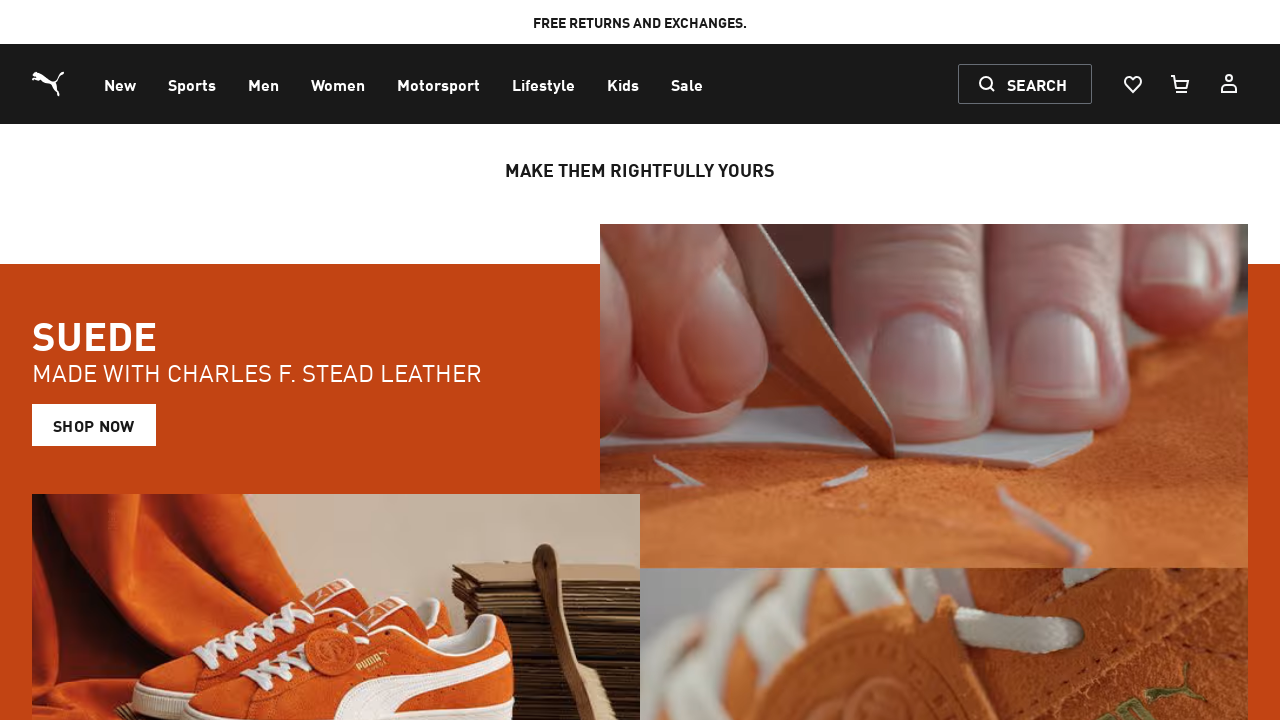

Navigated to Puma India website homepage
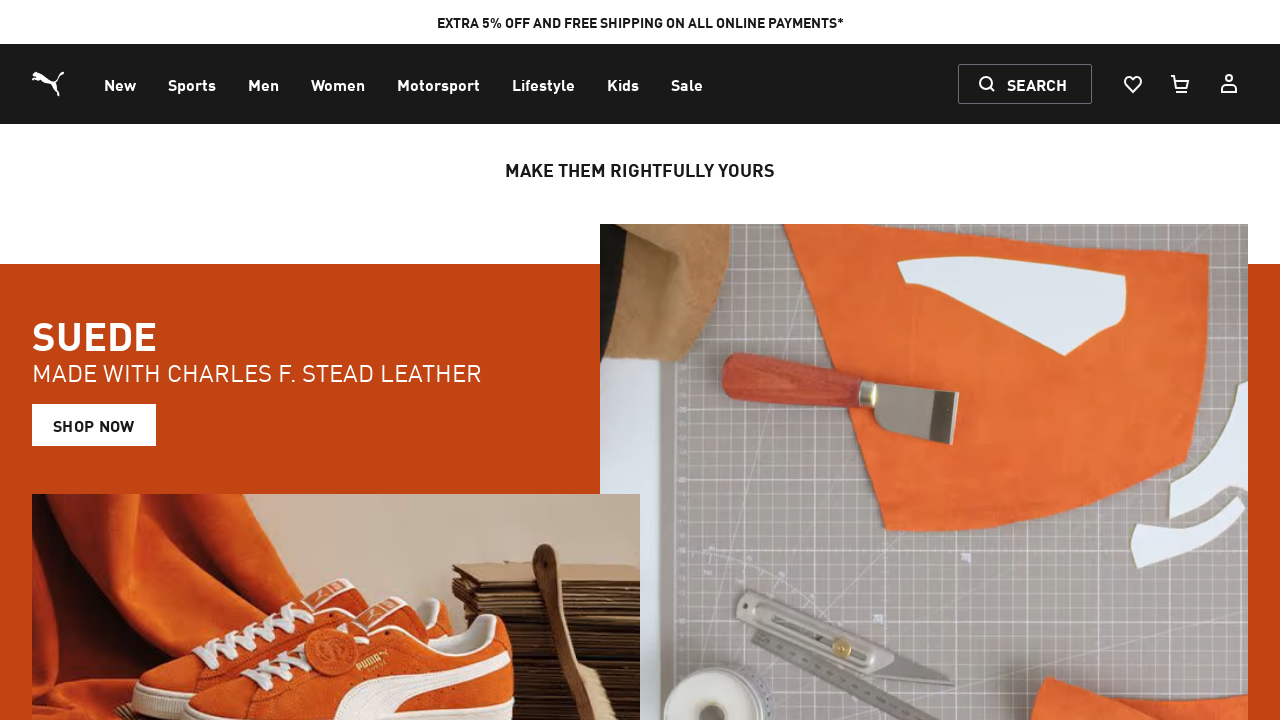

Page DOM content loaded
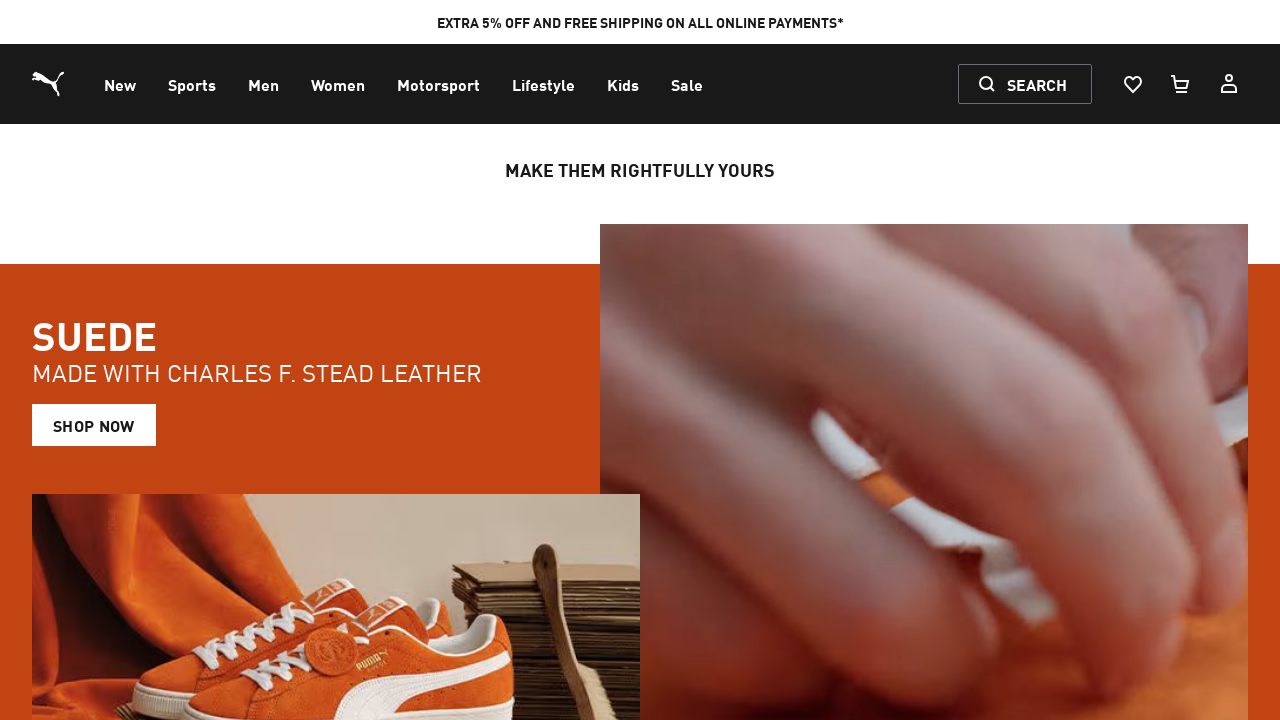

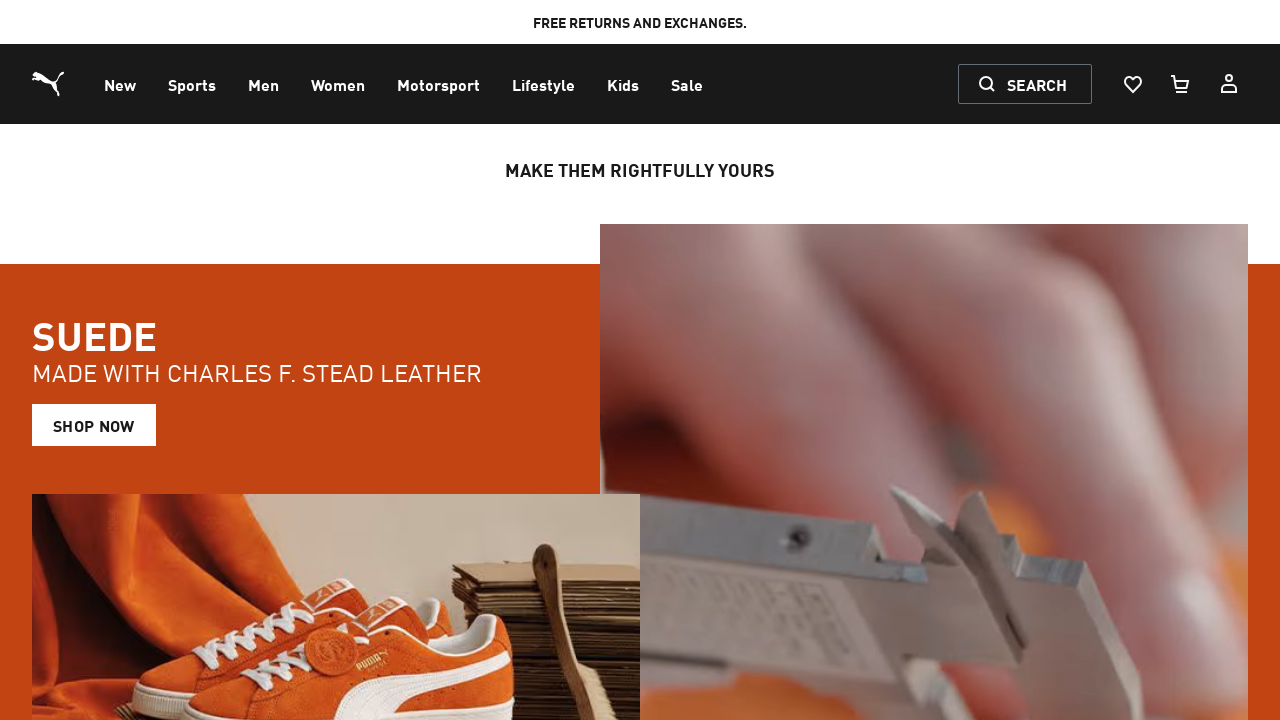